Completes a math challenge by reading a value from an image attribute, calculating a logarithmic function result, filling the answer field, checking a checkbox, selecting a radio button, and submitting the form.

Starting URL: http://suninjuly.github.io/get_attribute.html

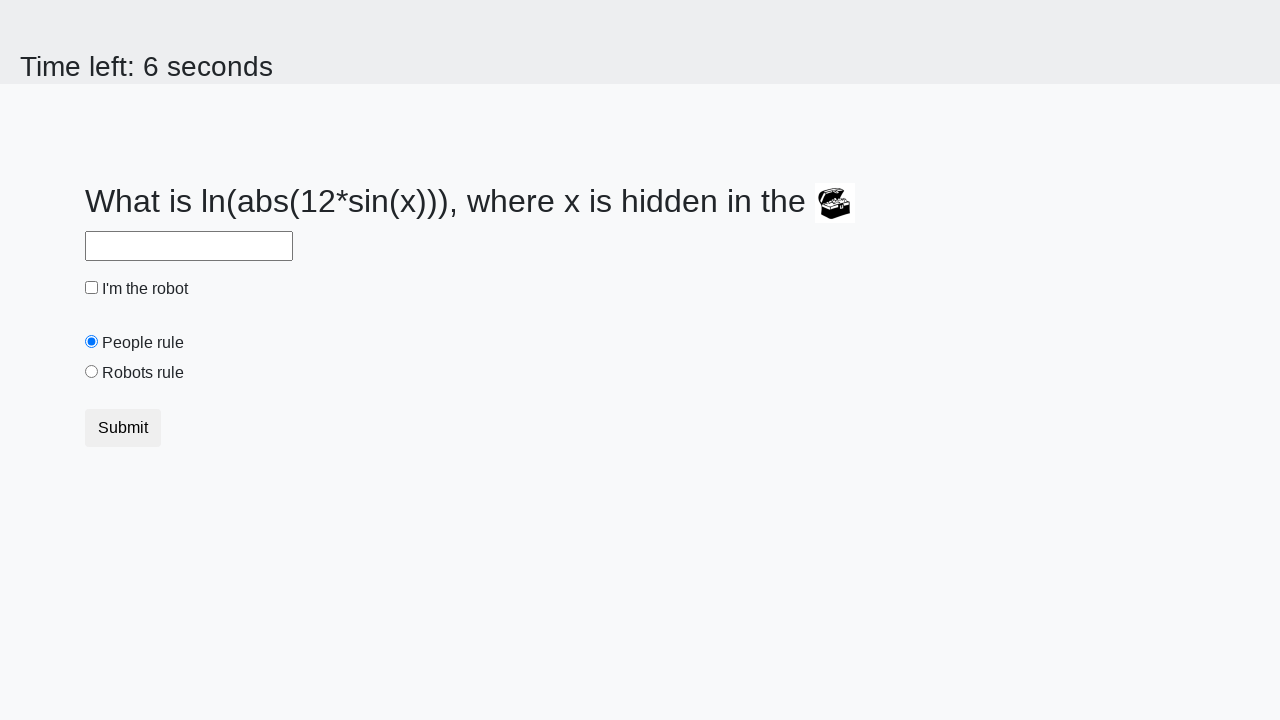

Located image element
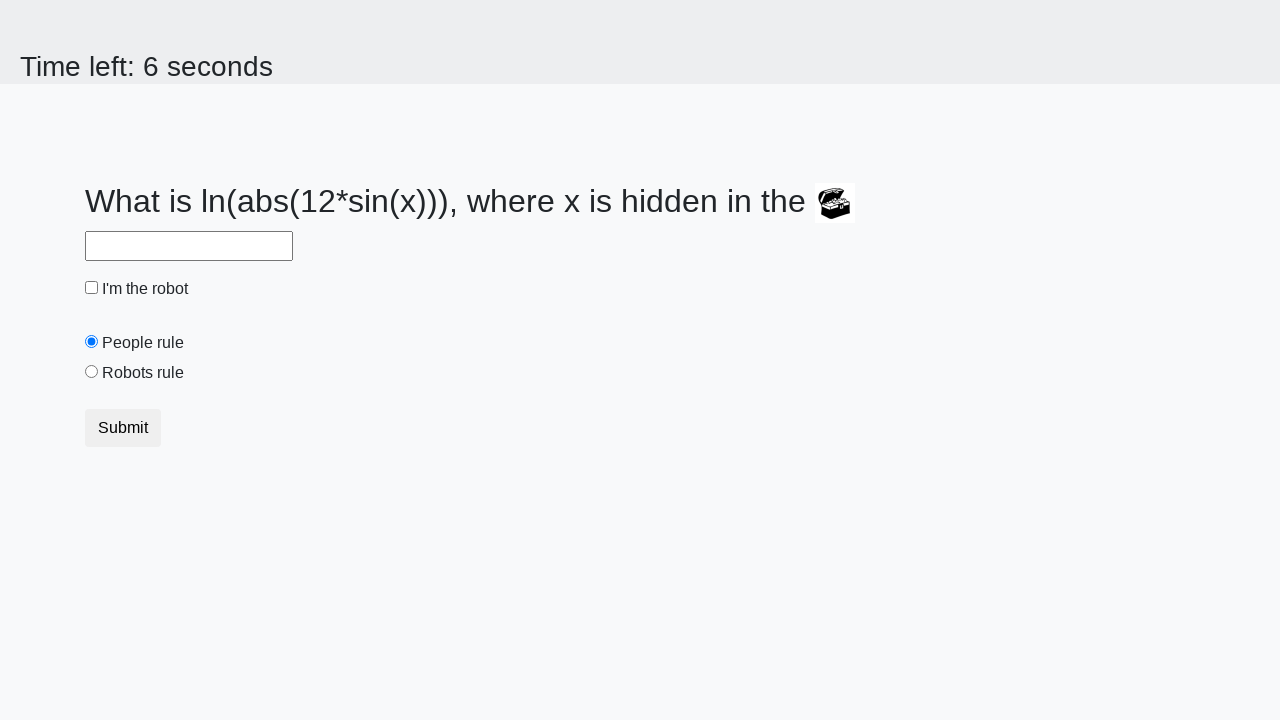

Retrieved valuex attribute from image element
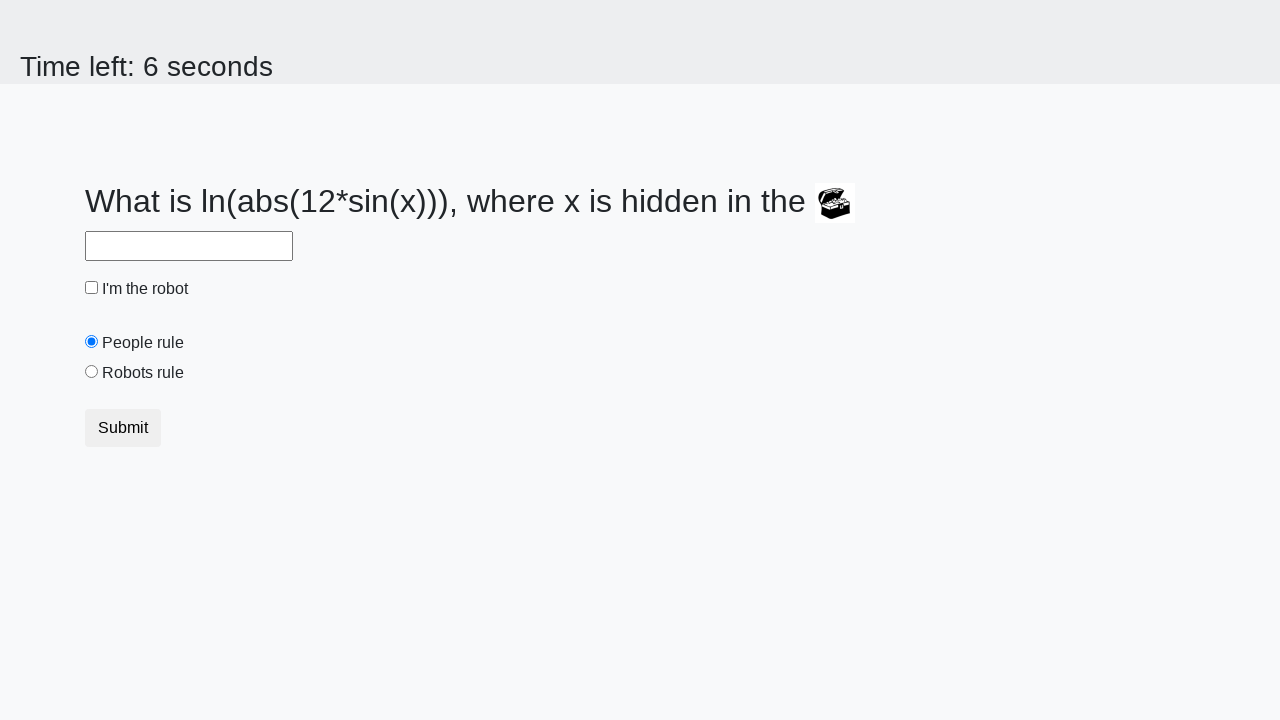

Calculated logarithmic function result: log(|12*sin(825)|) = 2.4287760848119175
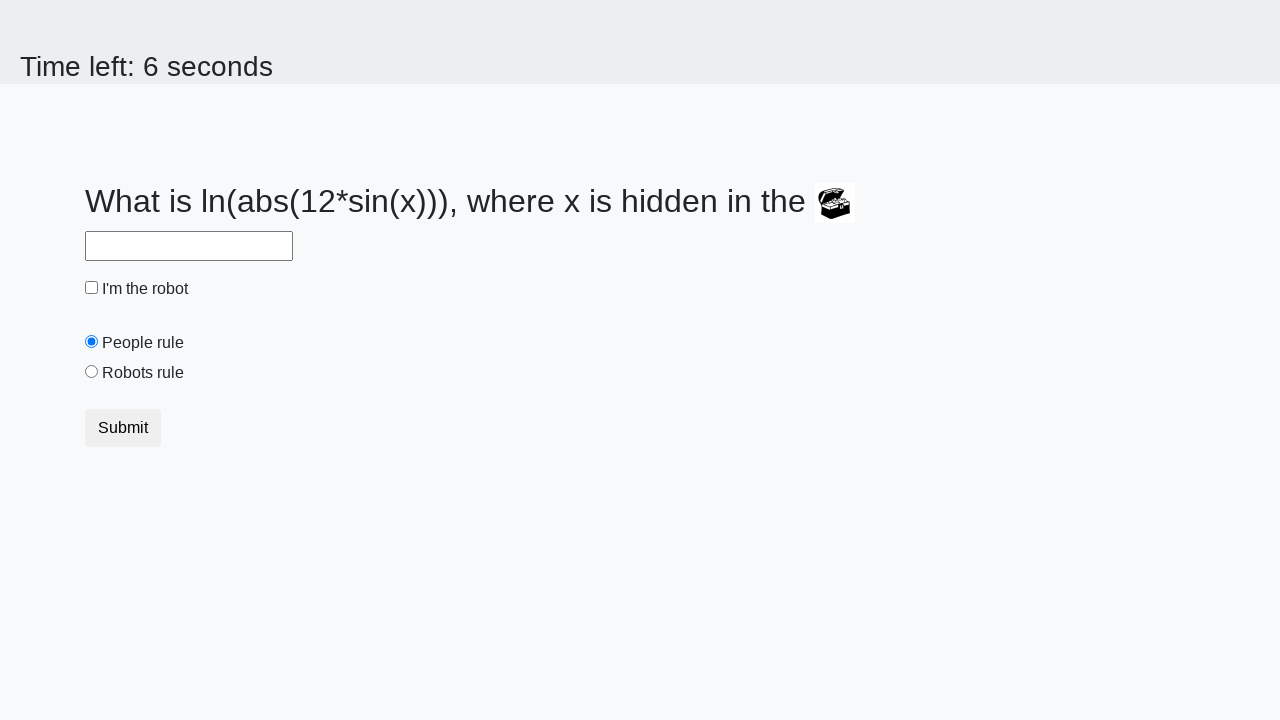

Filled answer field with calculated value: 2.4287760848119175 on #answer
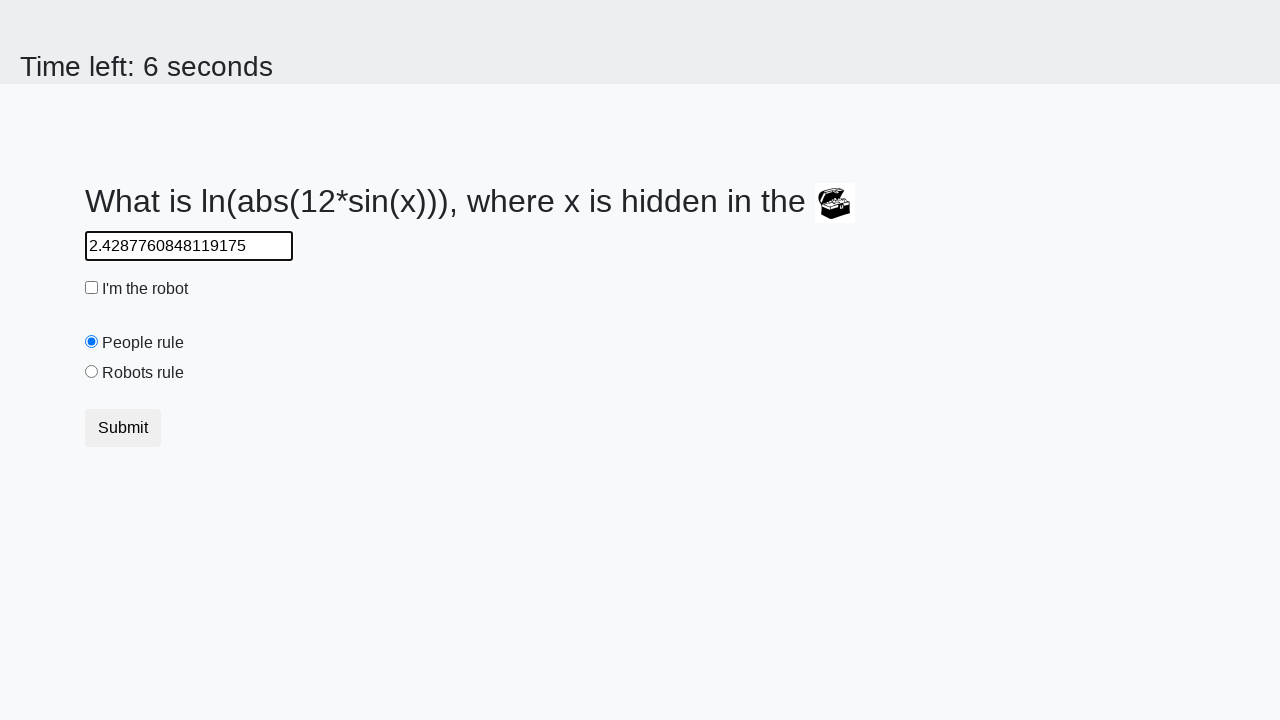

Checked the robot checkbox at (92, 288) on #robotCheckbox
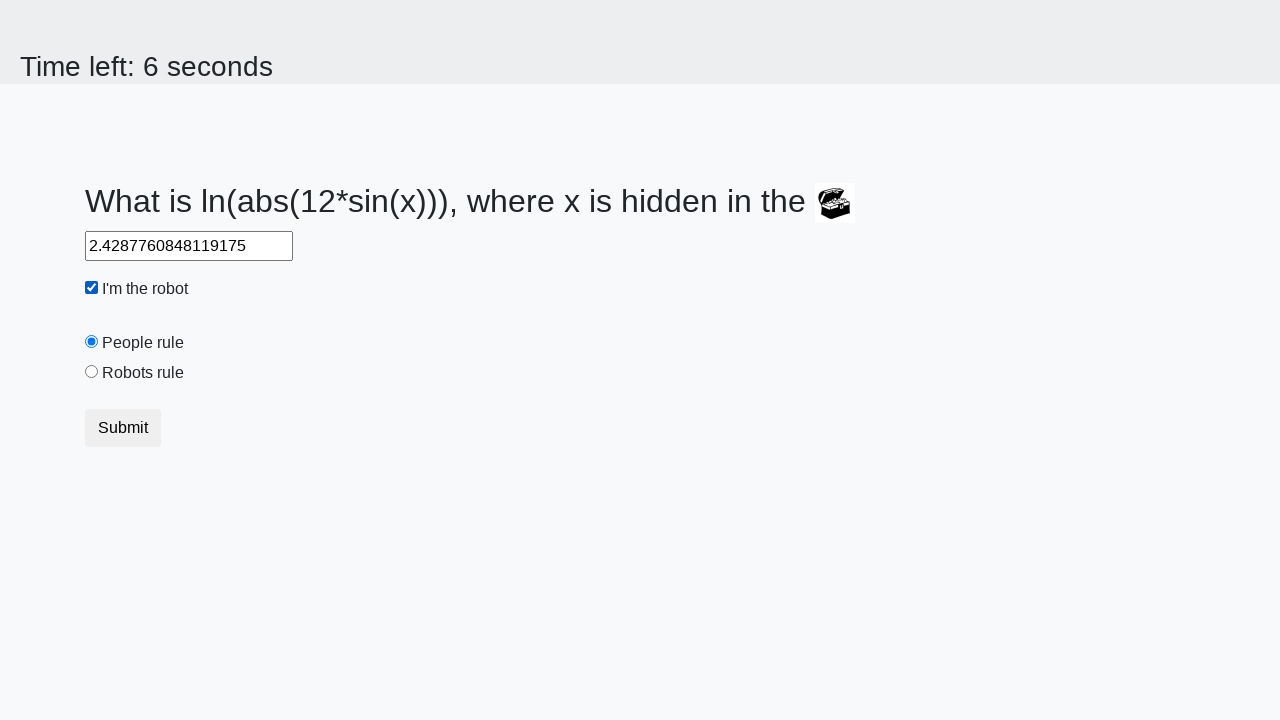

Selected the robots rule radio button at (92, 372) on #robotsRule
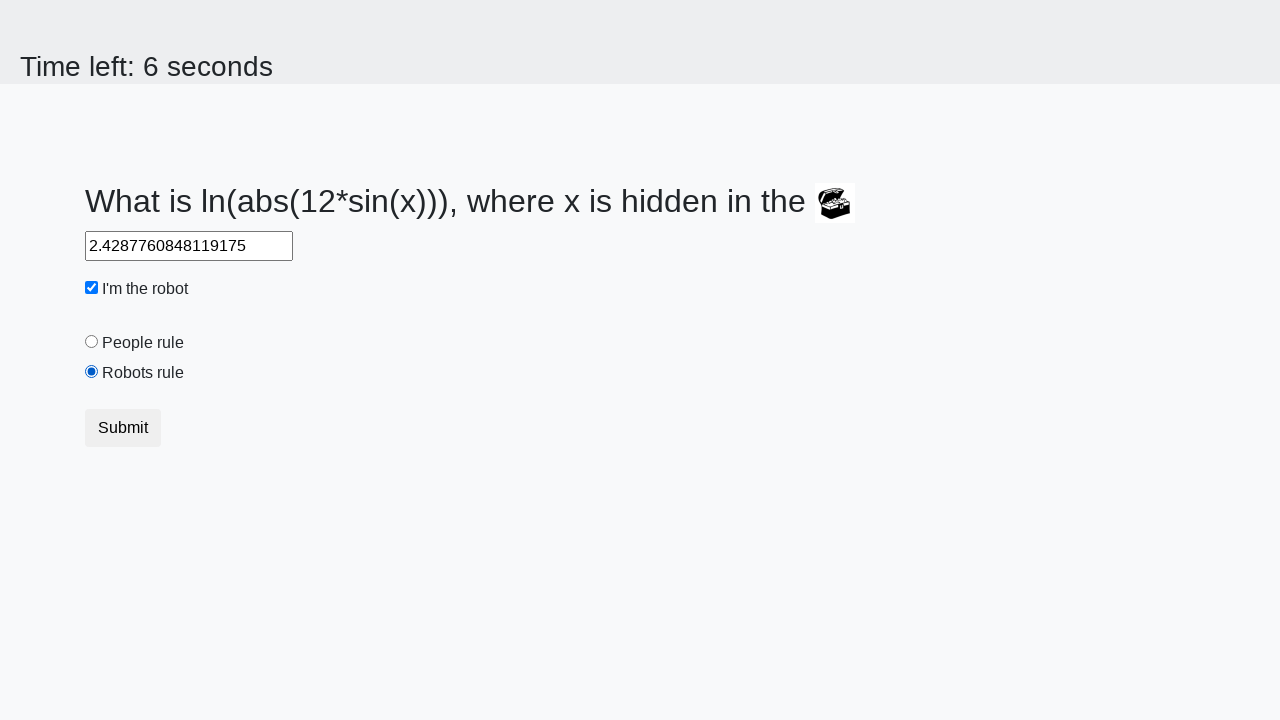

Clicked the submit button to complete the form at (123, 428) on button
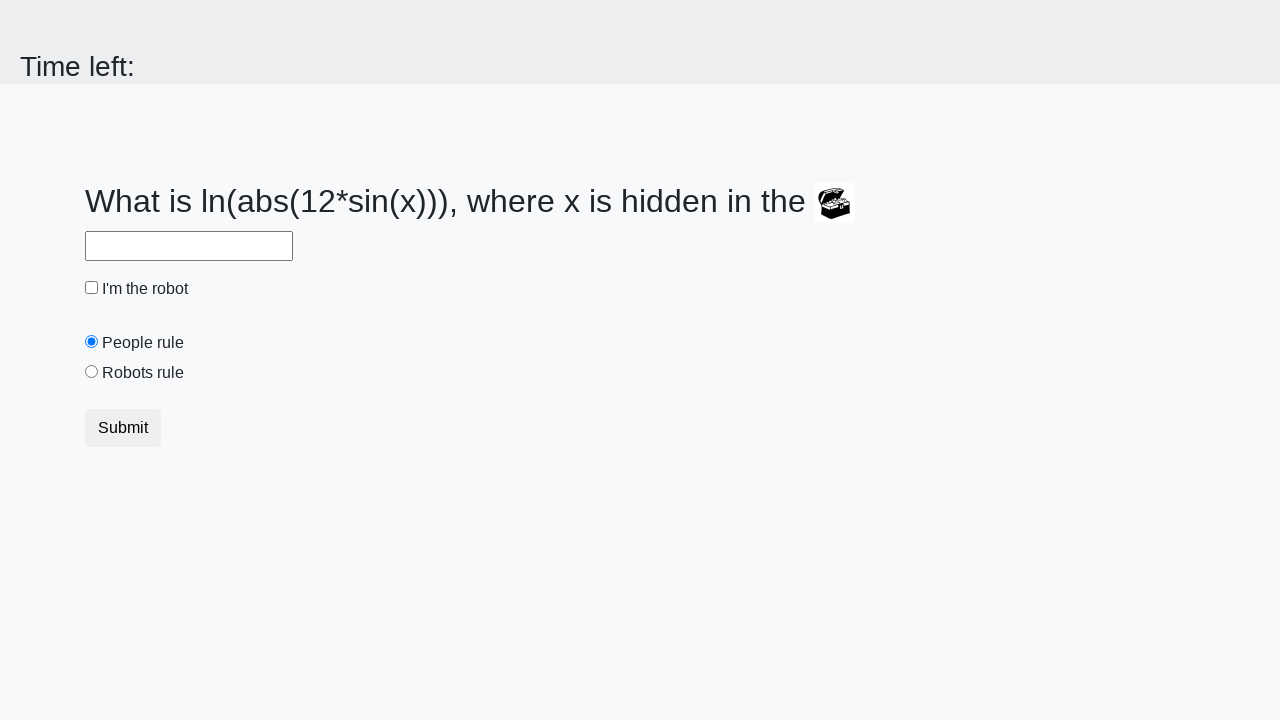

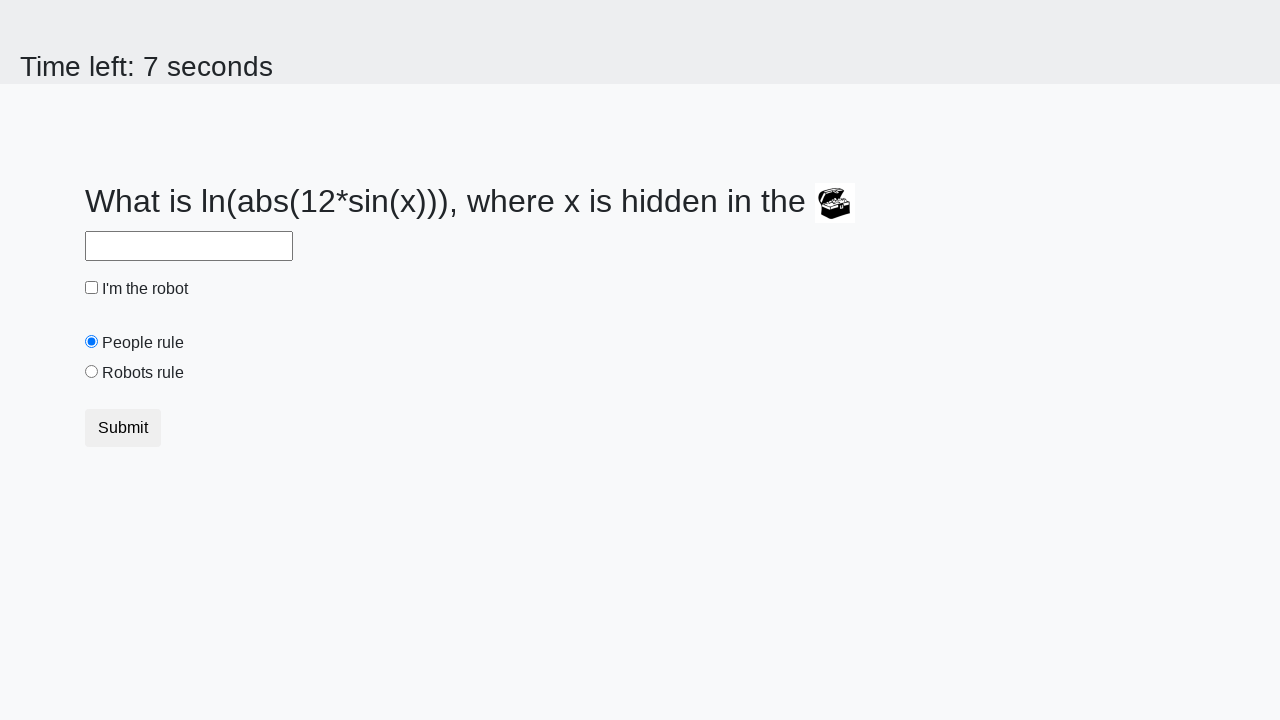